Tests form validation on DemoQA by filling out name and email fields and submitting the form

Starting URL: https://demoqa.com/text-box

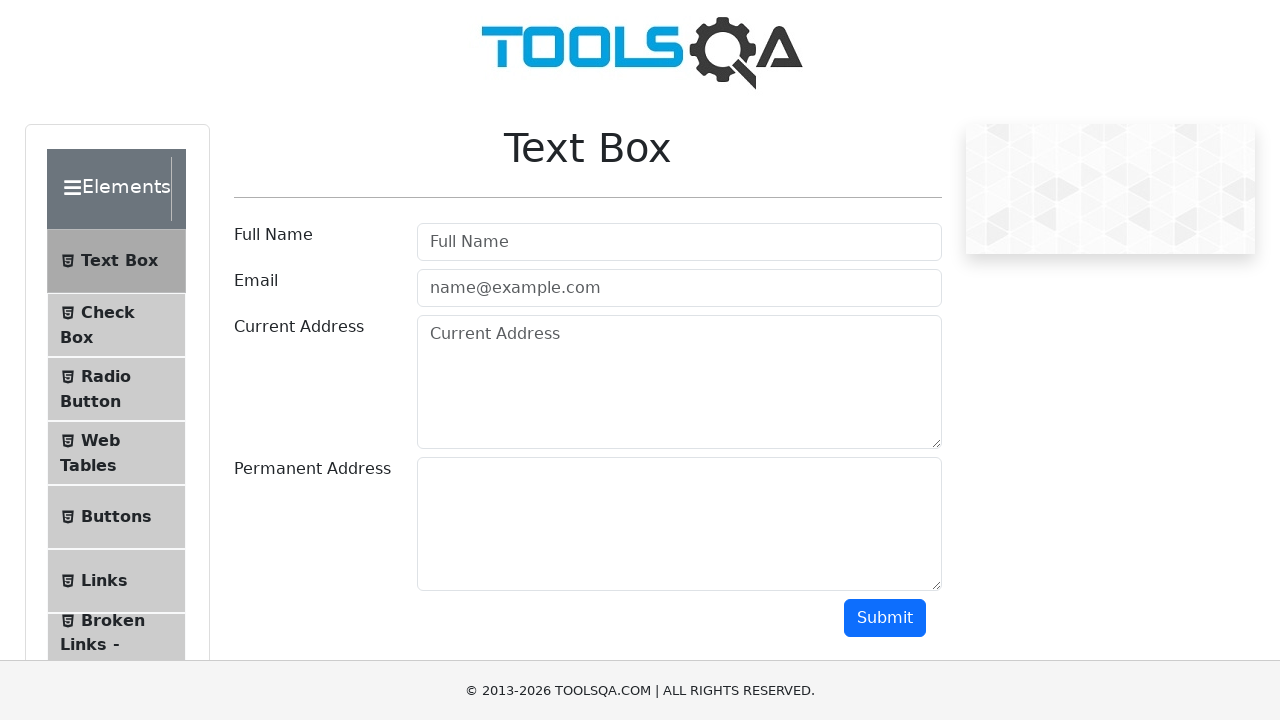

Waited for name field to be visible
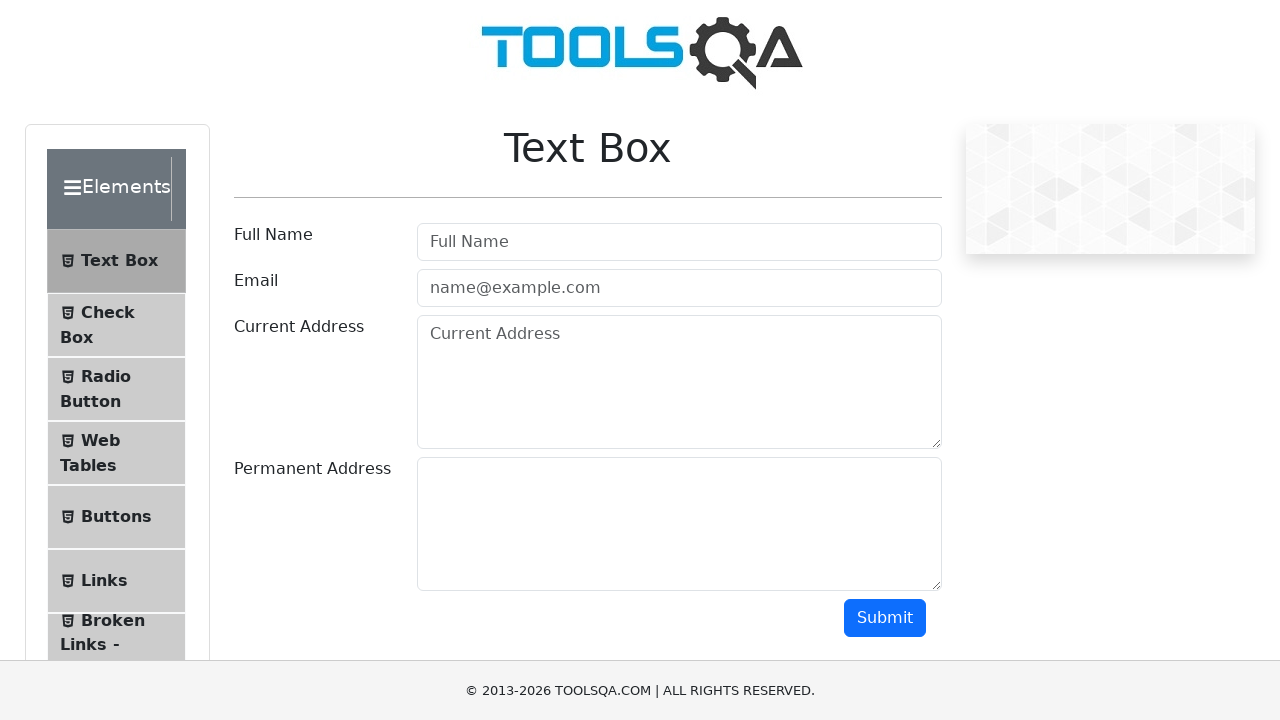

Waited for email field to be visible
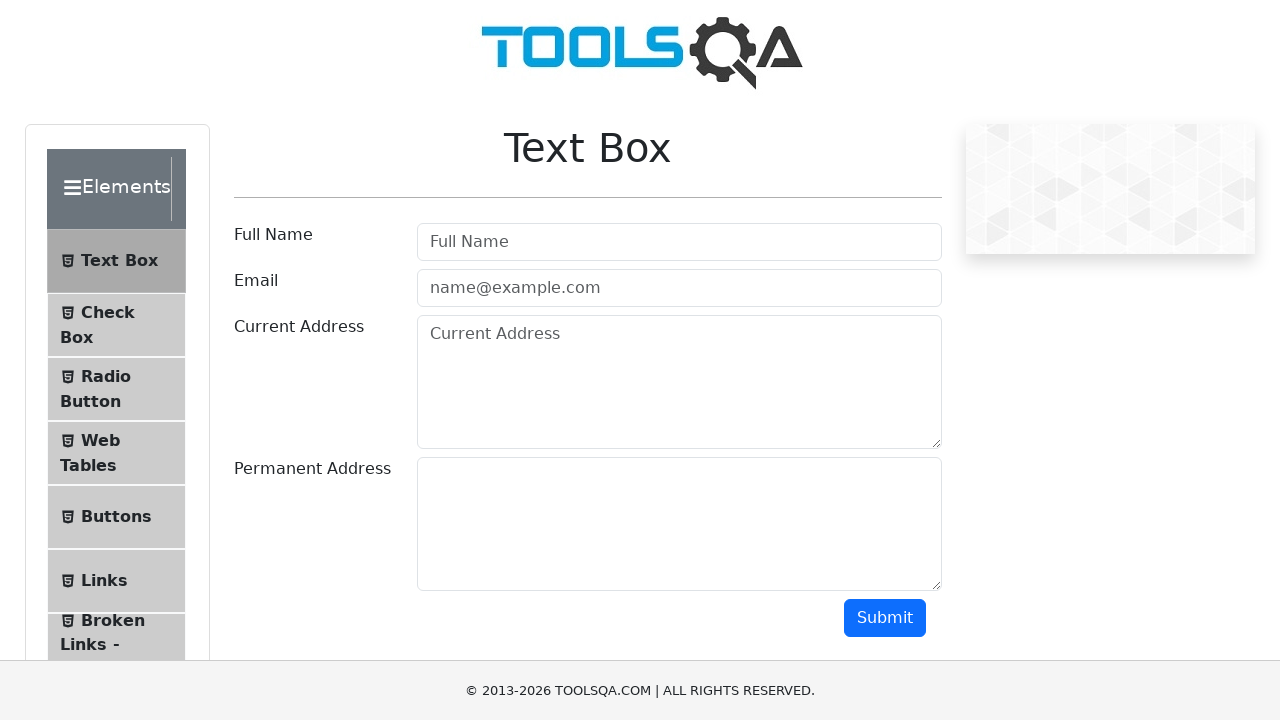

Filled name field with 'John Doe' on #userName
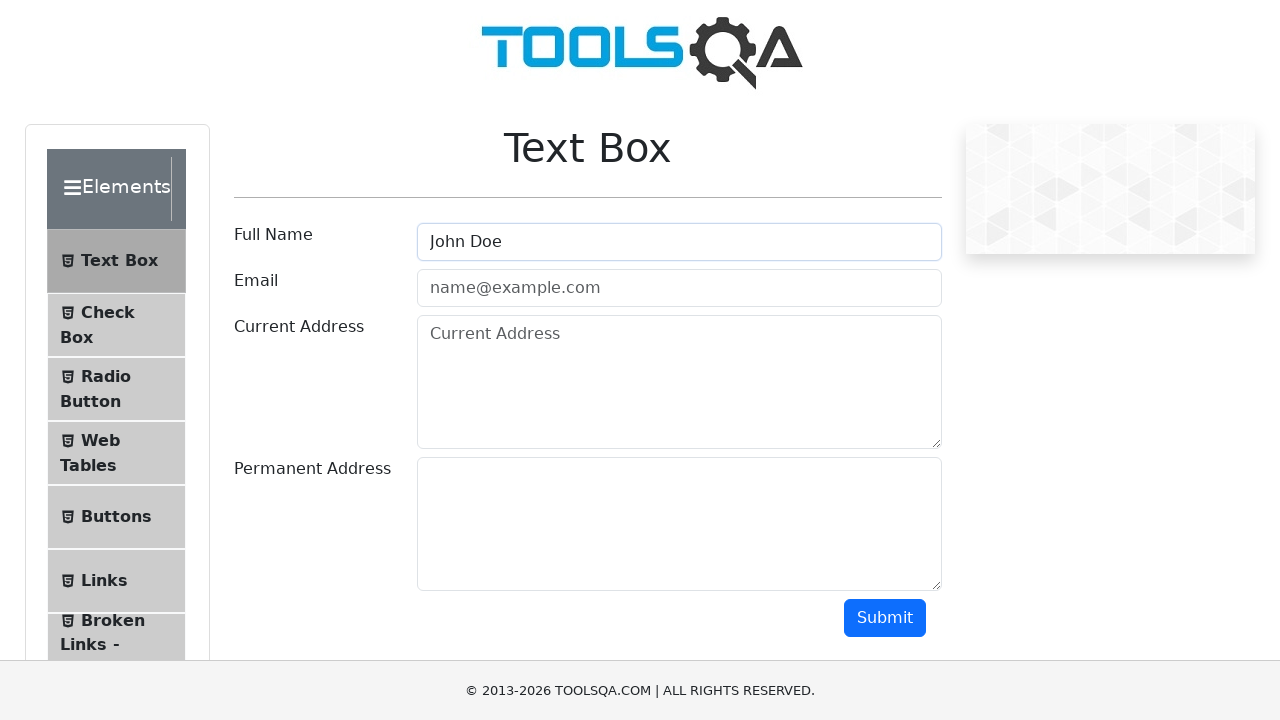

Filled email field with 'john.doe@example.com' on #userEmail
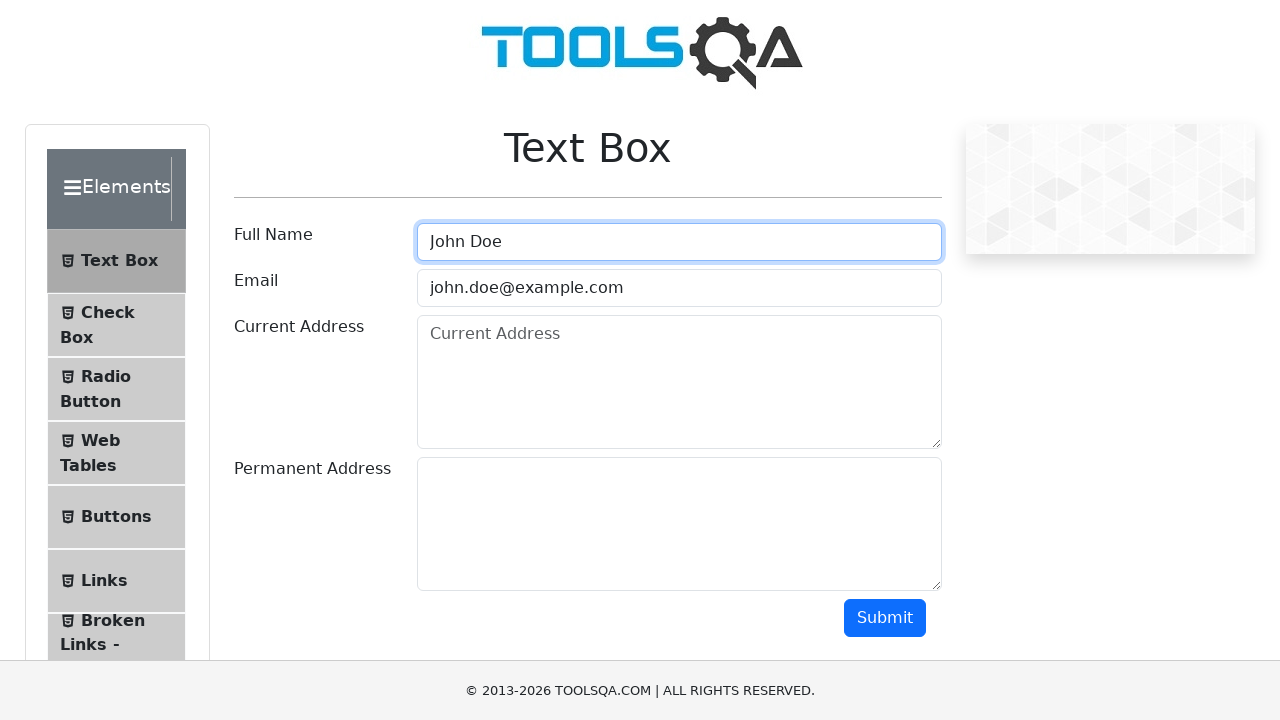

Scrolled submit button into view
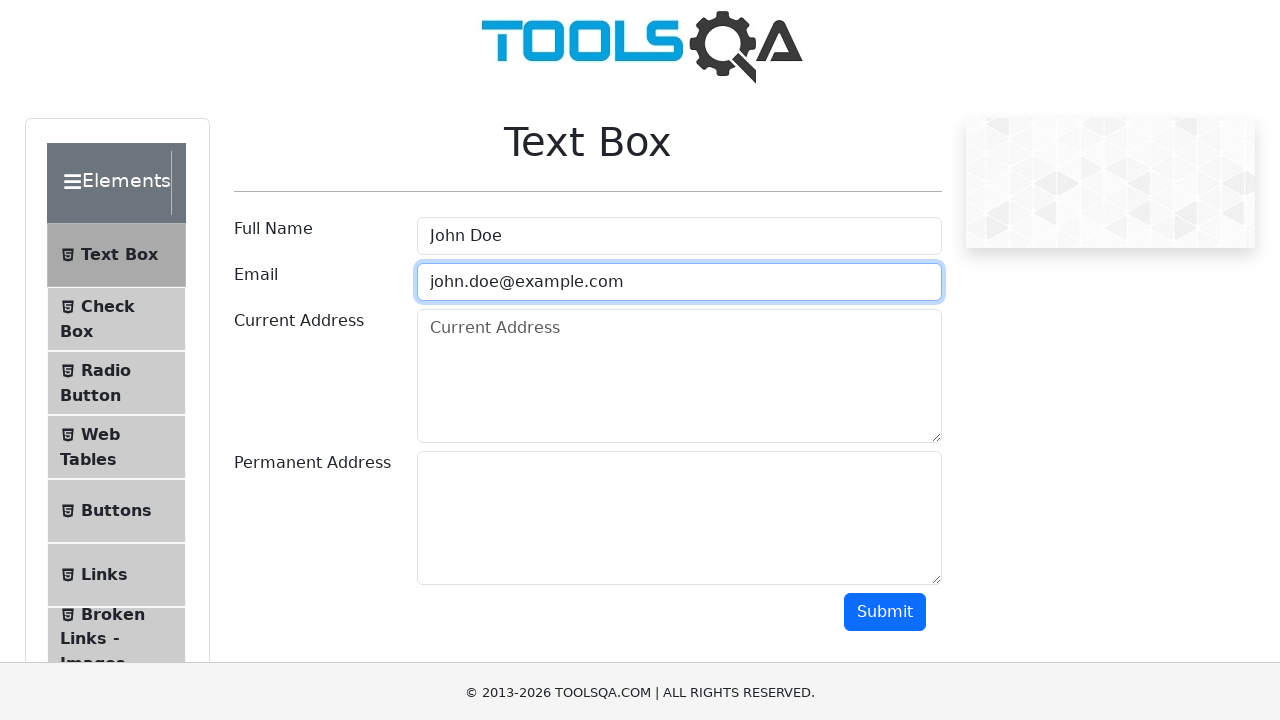

Clicked submit button to validate form at (885, 19) on #submit
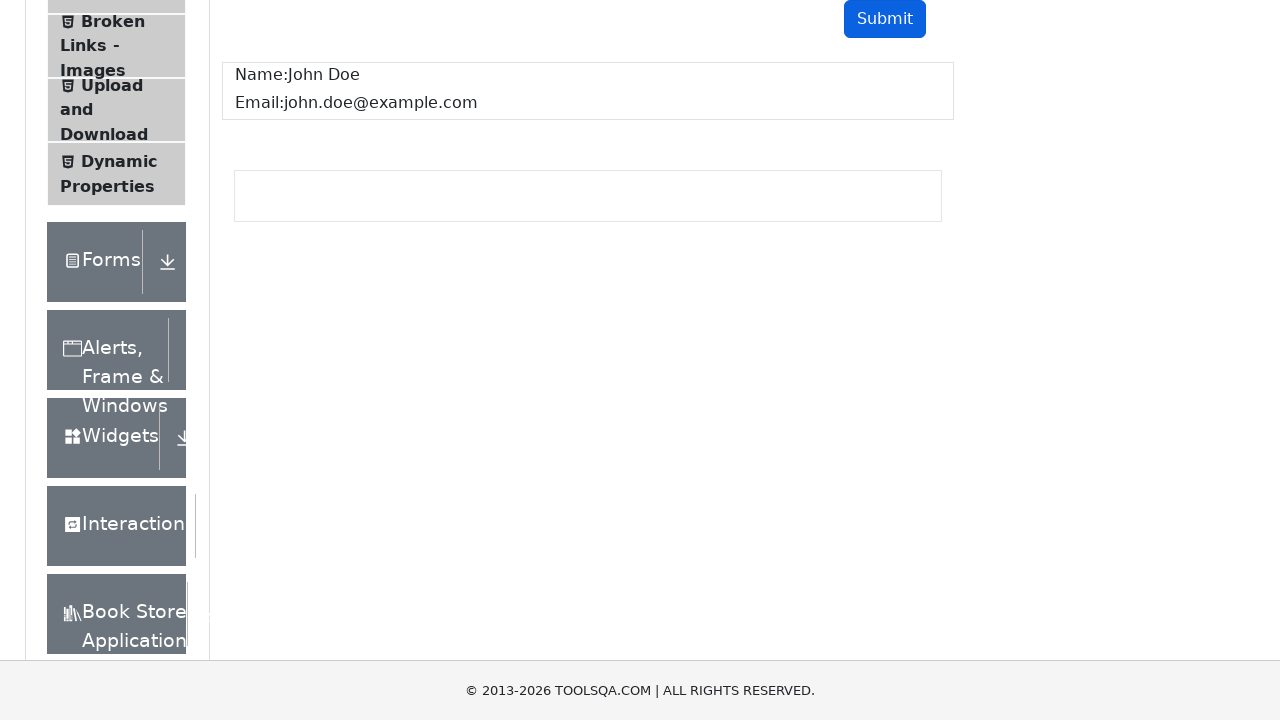

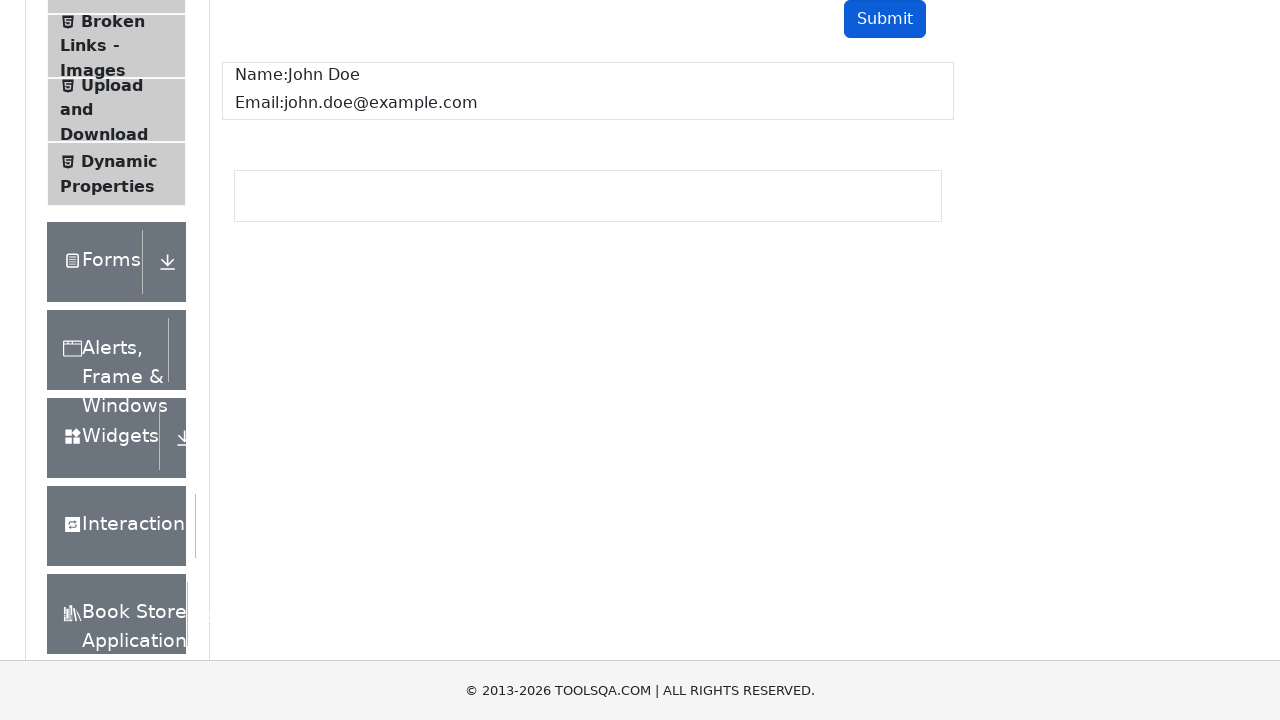